Tests the "Become A MERN Store Seller" form by filling in all required fields (name, email, phone, business brand, and description) and submitting the form.

Starting URL: https://shopdemo-alex-hot.koyeb.app/sell

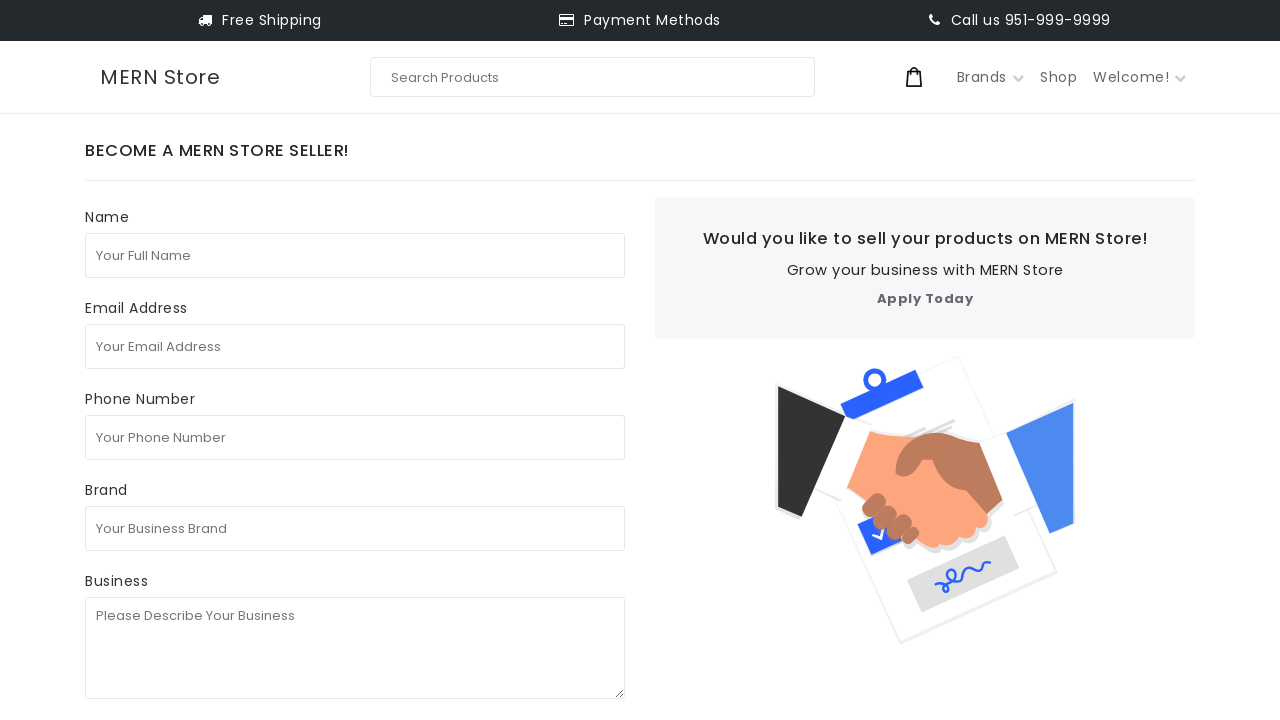

Filled in full name field with 'test seller' on internal:attr=[placeholder="Your Full Name"i]
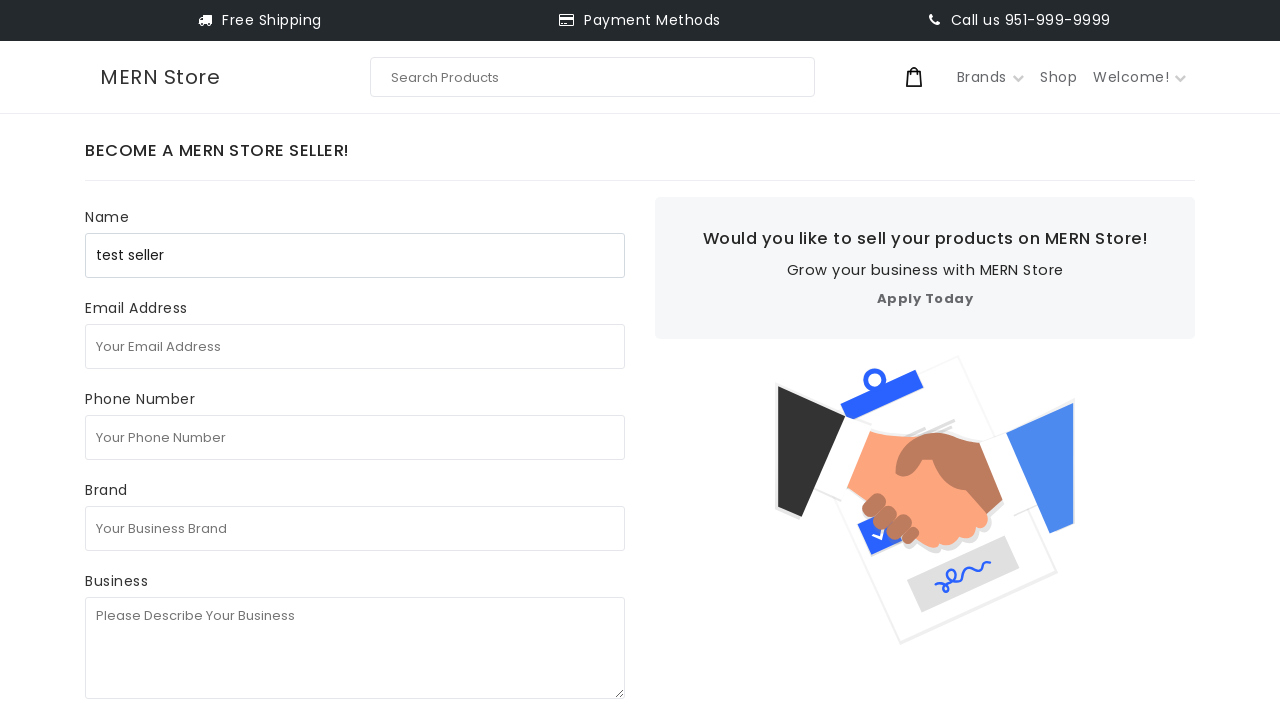

Filled in email field with 'testseller7492@gmail.com' on internal:attr=[placeholder="Your Email Address"i]
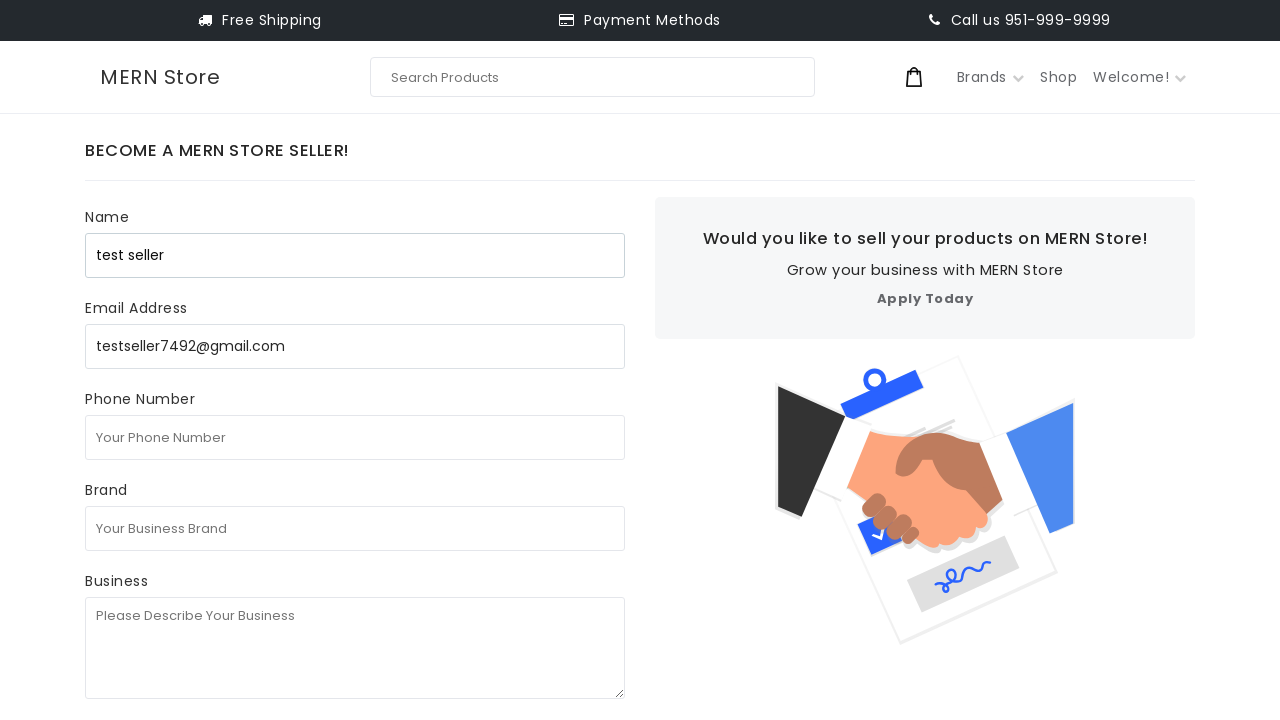

Filled in phone number field with '1231231231' on internal:attr=[placeholder="Your Phone Number"i]
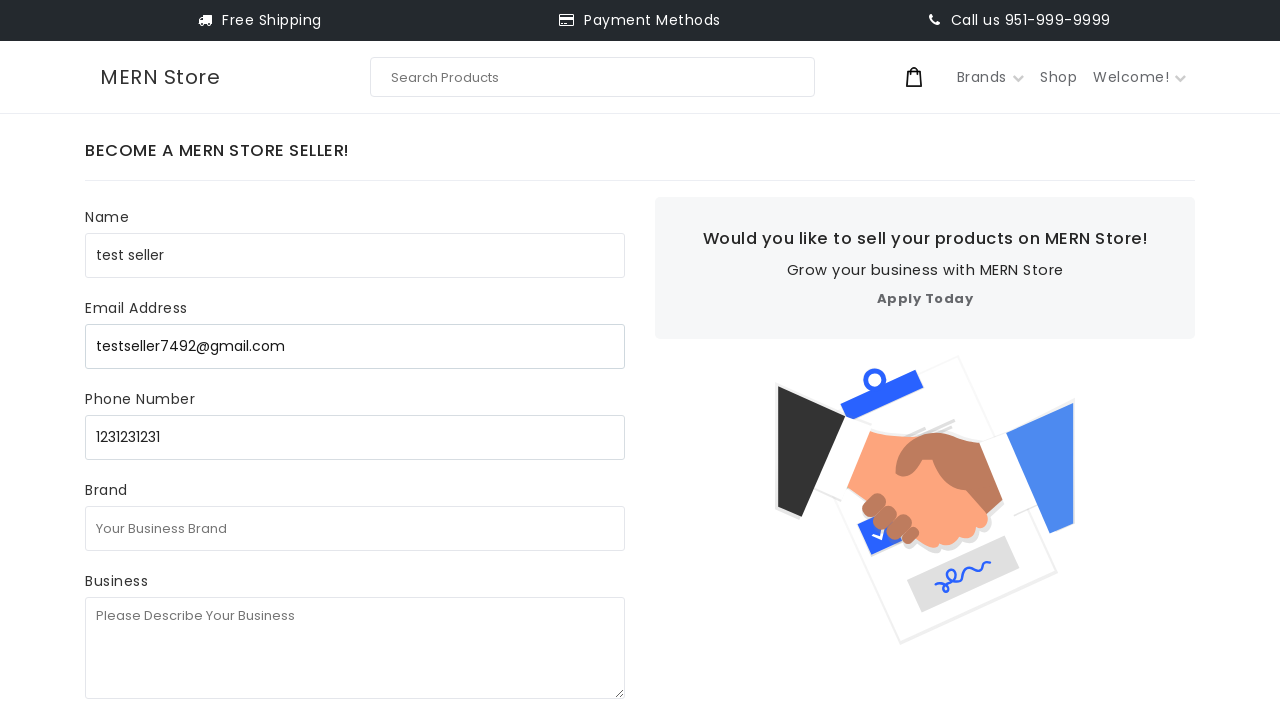

Filled in business brand field with 'test business' on internal:attr=[placeholder="Your Business Brand"i]
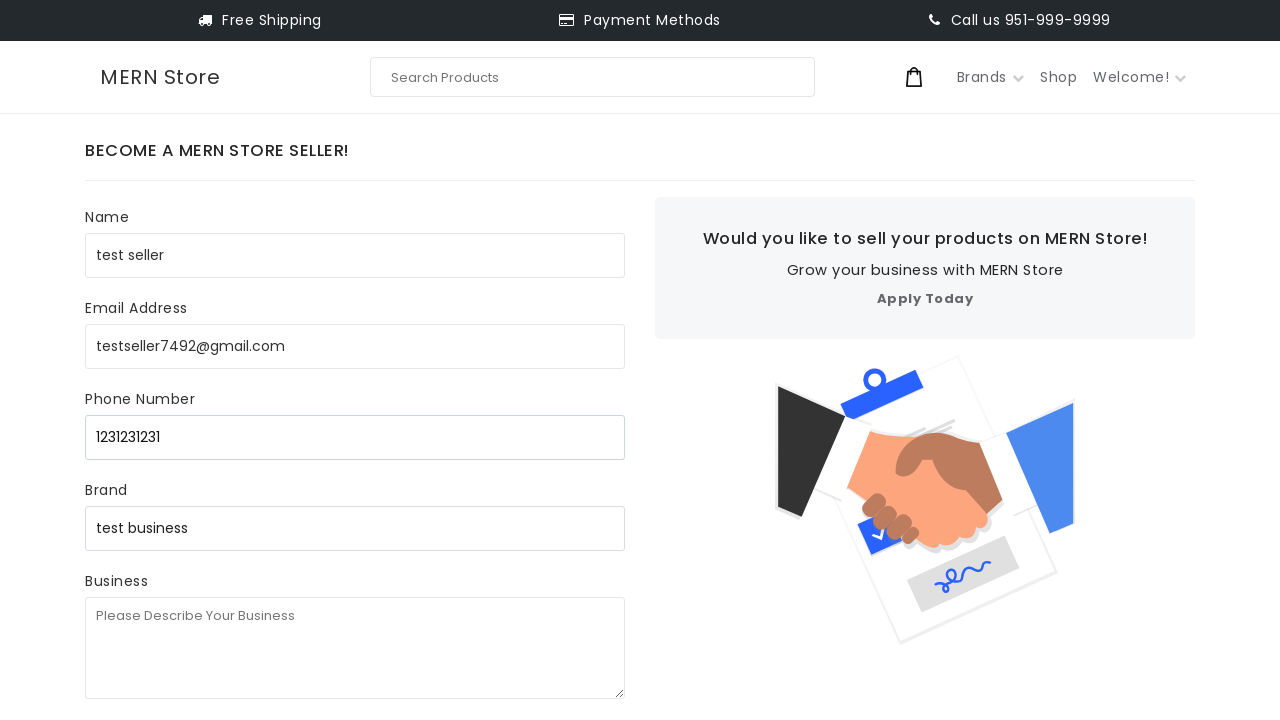

Filled in business description field with 'test test testc' on internal:attr=[placeholder="Please Describe Your Business"i]
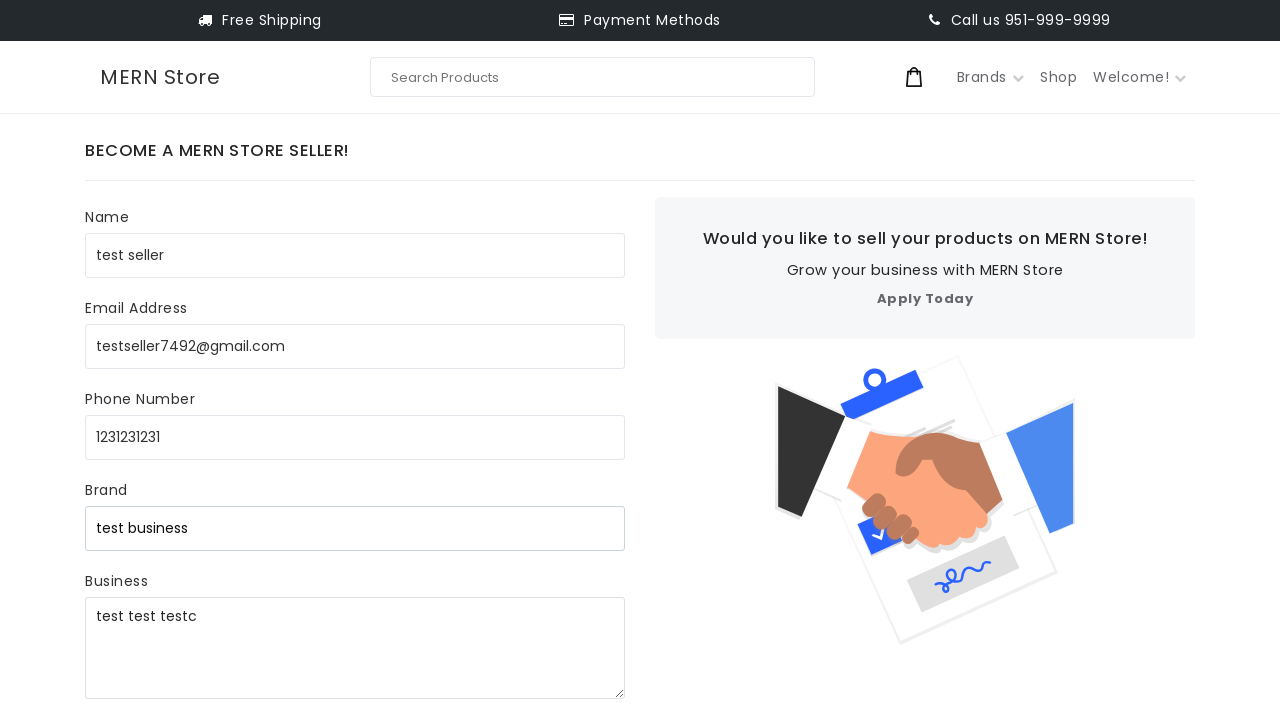

Clicked Submit button to submit the Become A MERN Store Seller form at (152, 382) on internal:role=button[name="Submit"i]
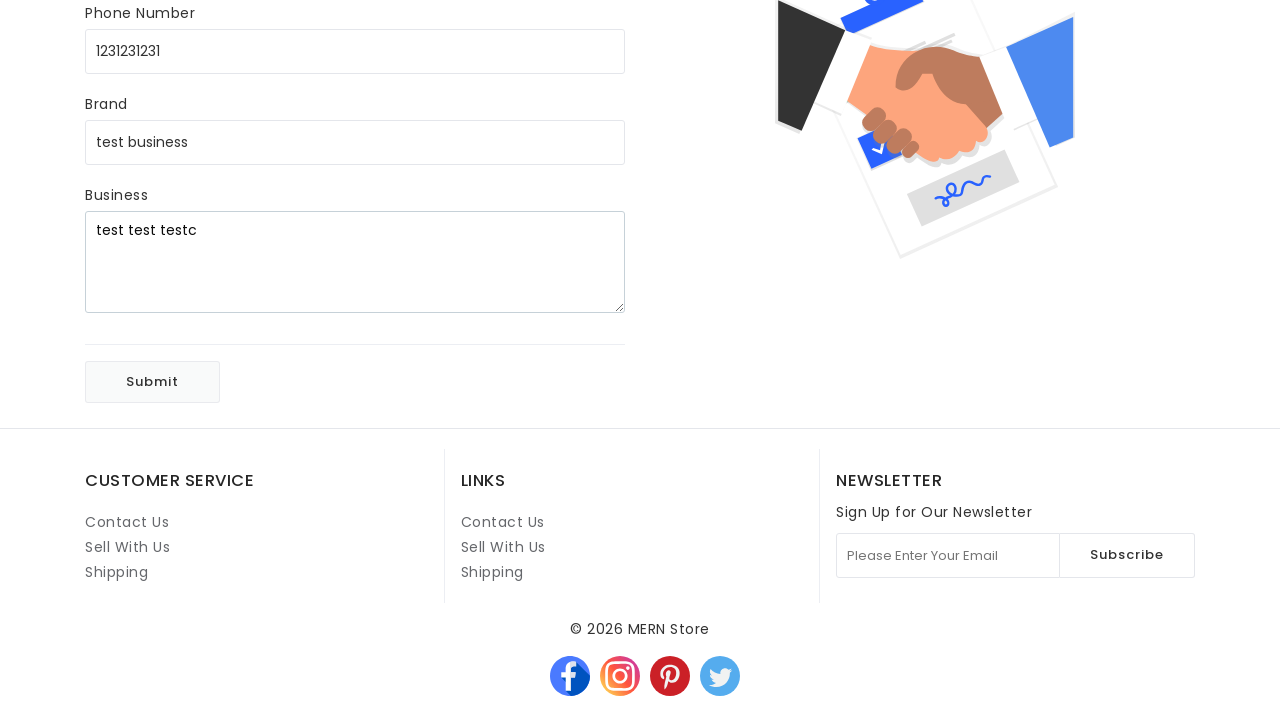

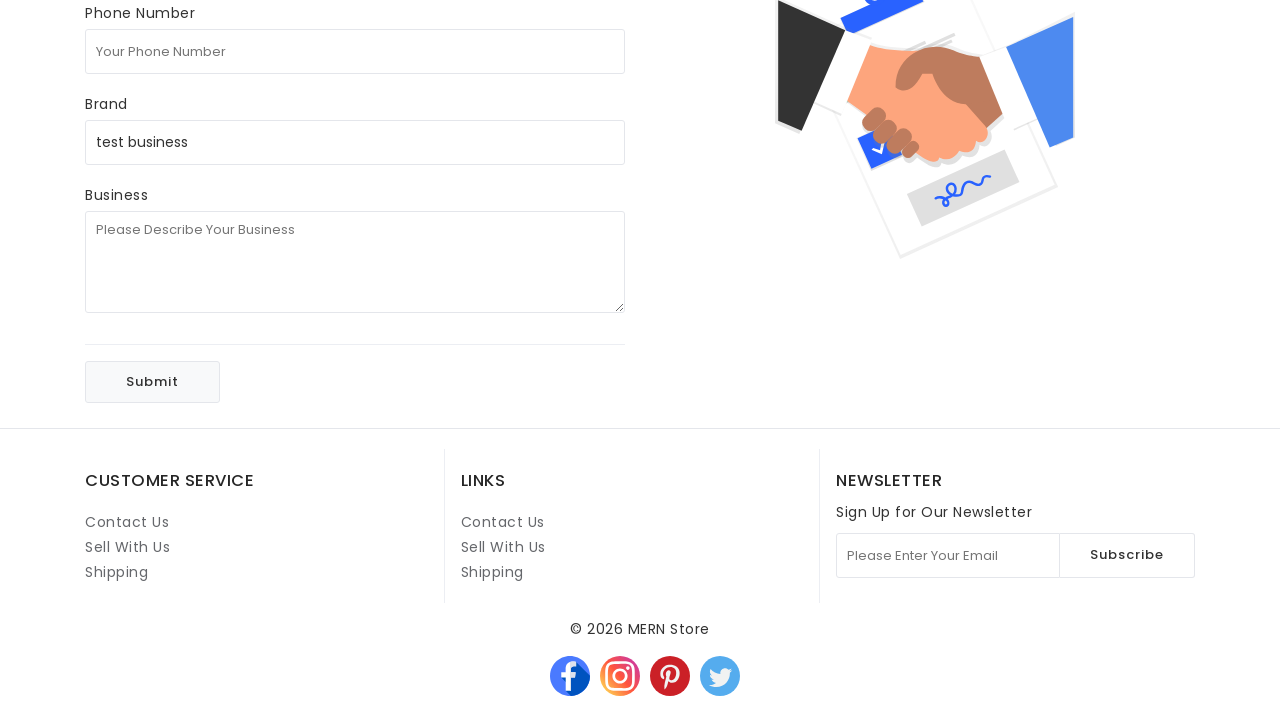